Tests editing a todo item by double-clicking, changing the text, and pressing Enter

Starting URL: https://demo.playwright.dev/todomvc

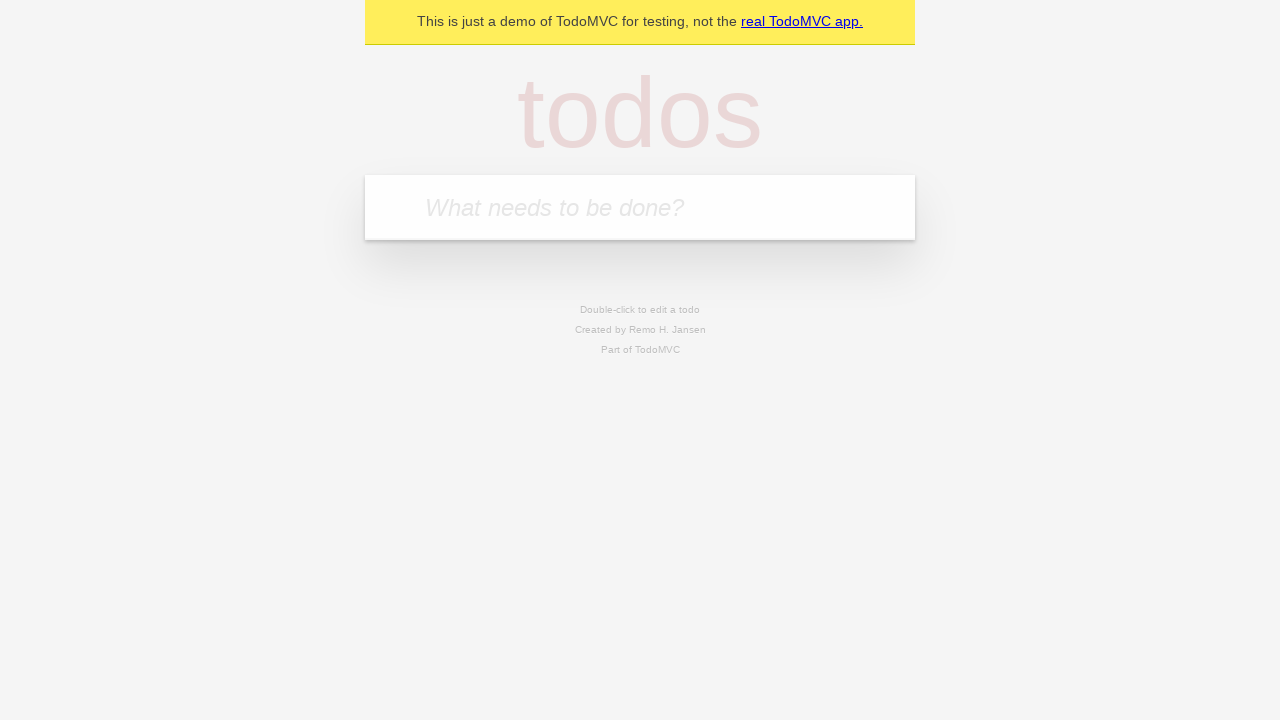

Filled todo input with 'buy some cheese' on internal:attr=[placeholder="What needs to be done?"i]
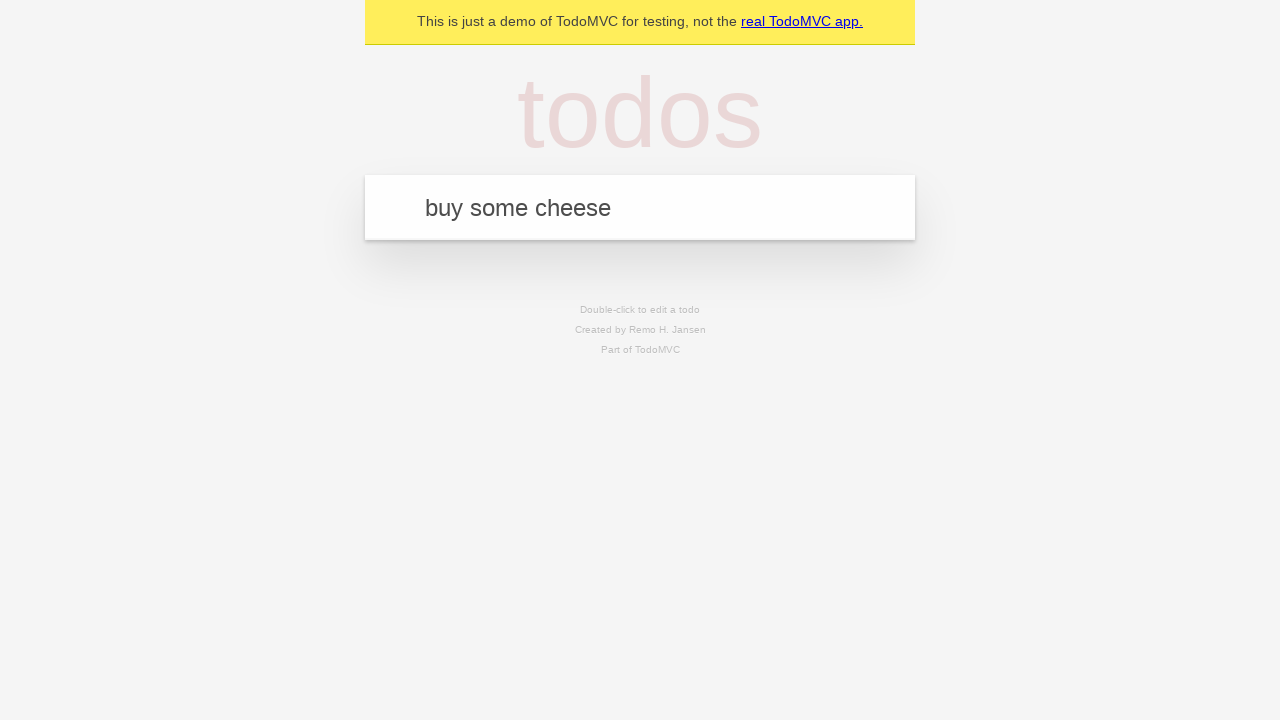

Pressed Enter to create todo 'buy some cheese' on internal:attr=[placeholder="What needs to be done?"i]
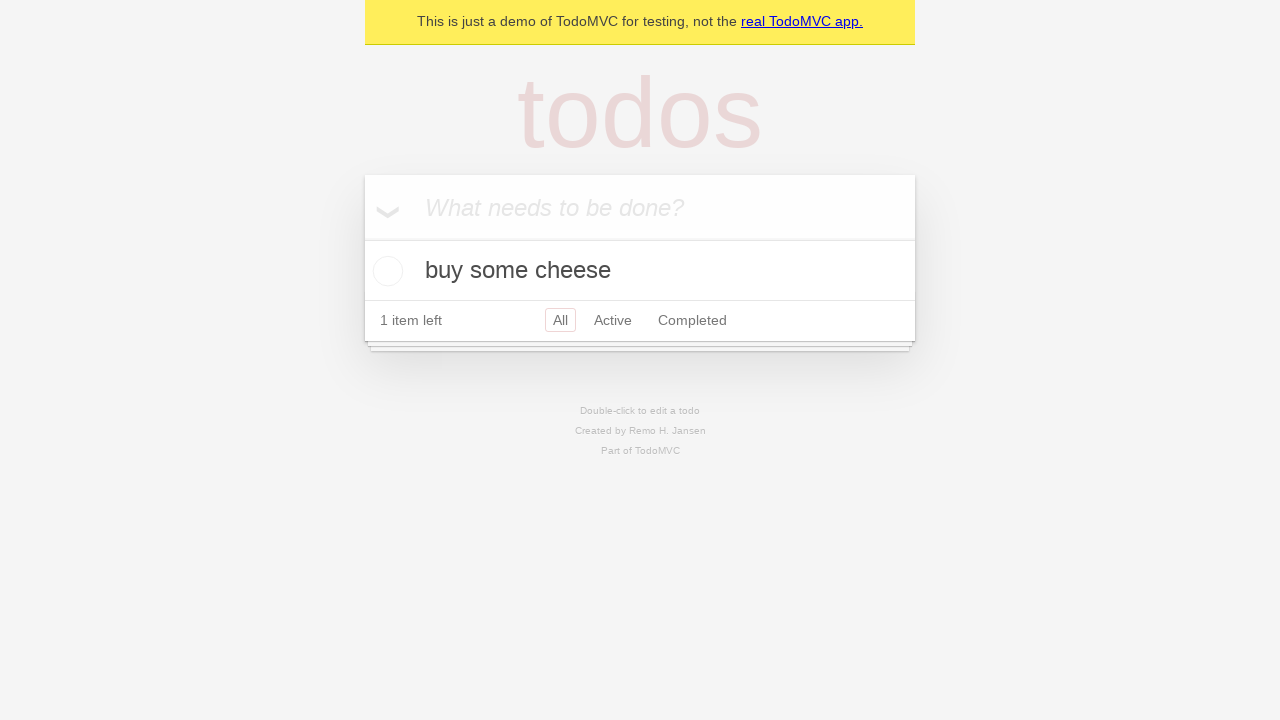

Filled todo input with 'feed the cat' on internal:attr=[placeholder="What needs to be done?"i]
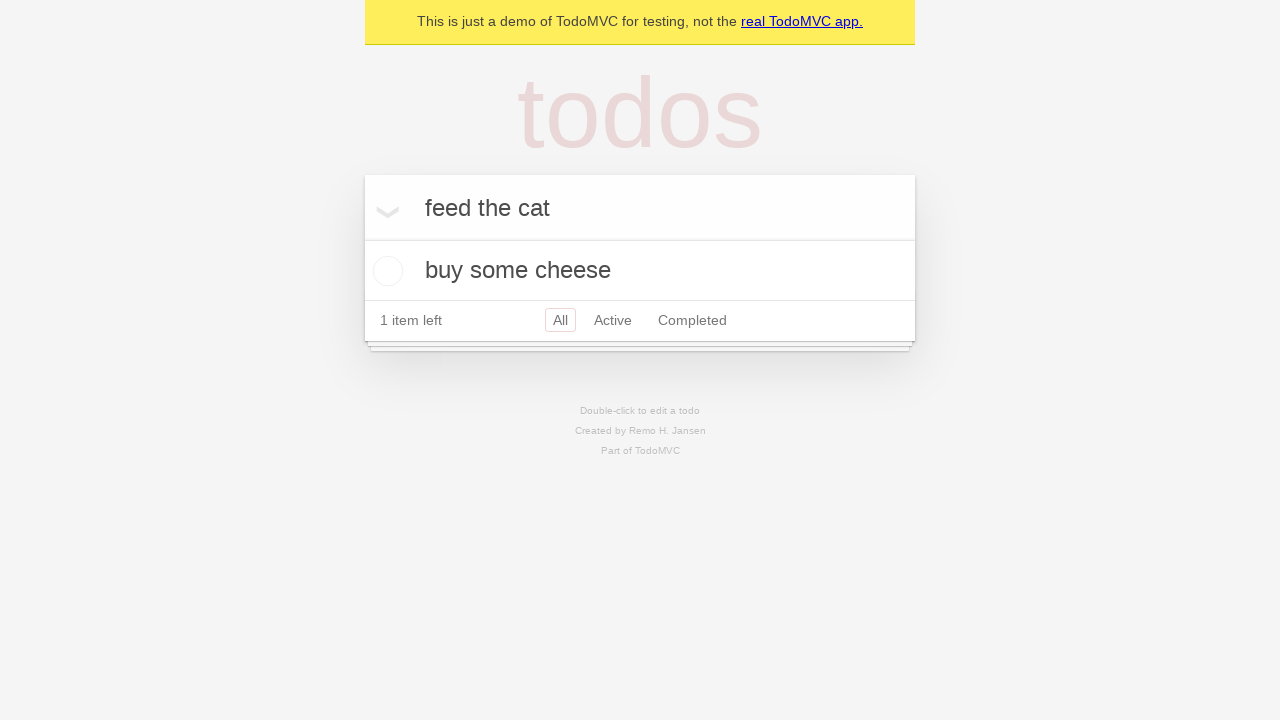

Pressed Enter to create todo 'feed the cat' on internal:attr=[placeholder="What needs to be done?"i]
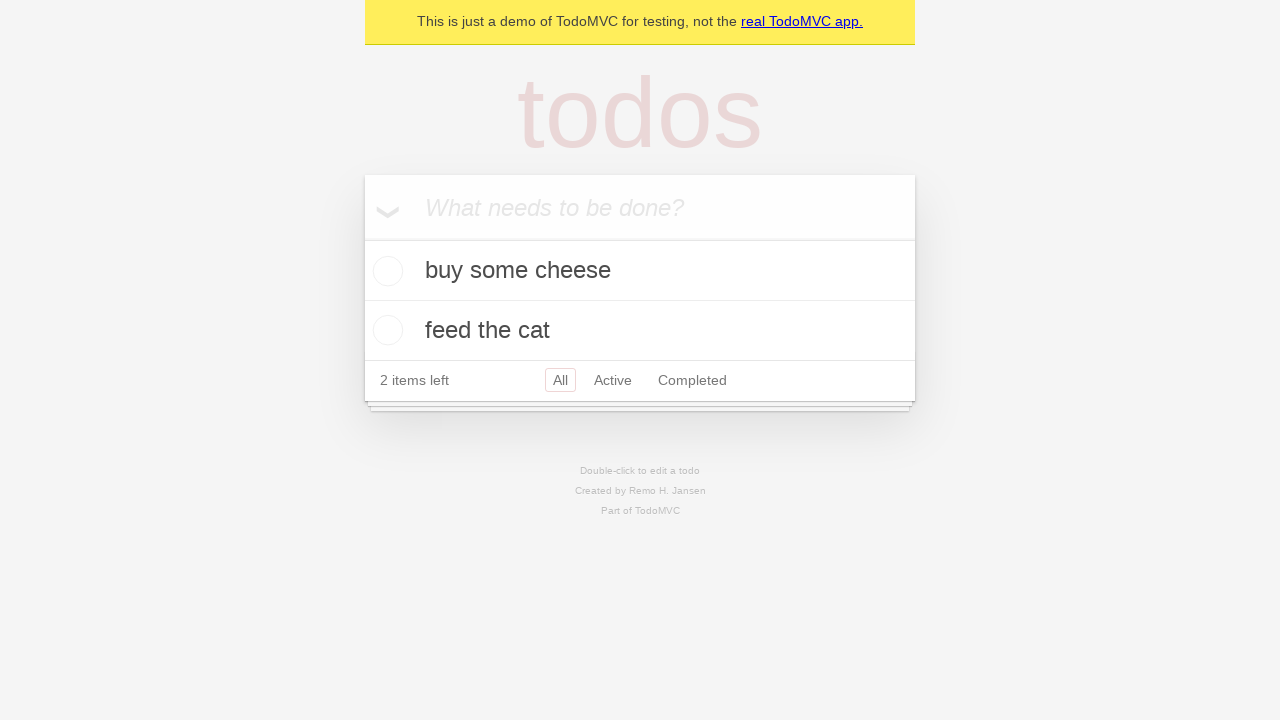

Filled todo input with 'book a doctors appointment' on internal:attr=[placeholder="What needs to be done?"i]
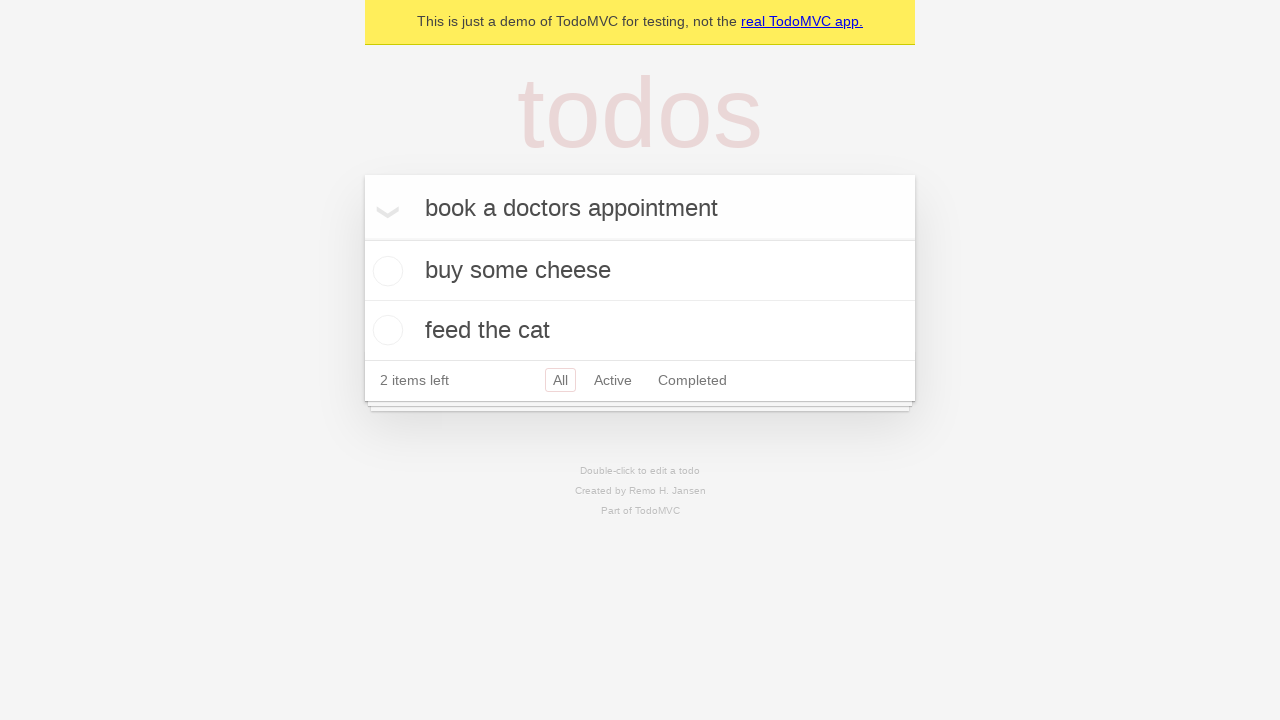

Pressed Enter to create todo 'book a doctors appointment' on internal:attr=[placeholder="What needs to be done?"i]
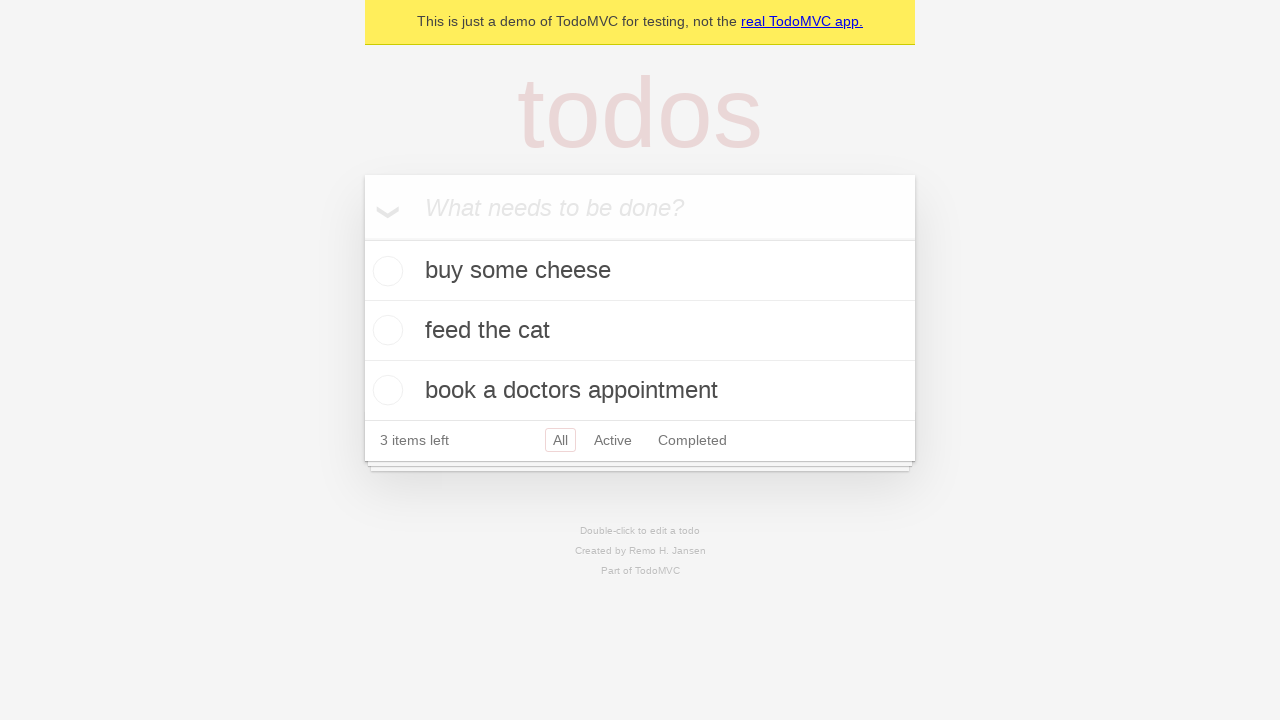

Double-clicked second todo item to enter edit mode at (640, 331) on internal:testid=[data-testid="todo-item"s] >> nth=1
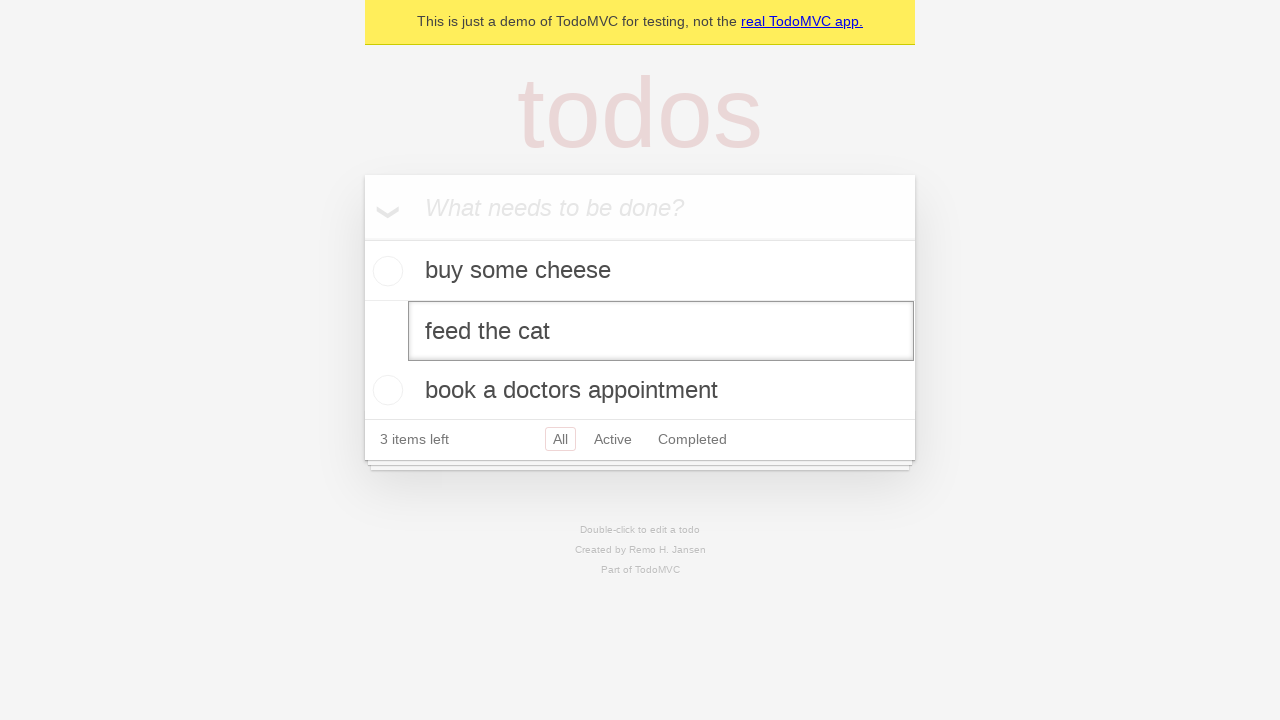

Changed todo text to 'buy some sausages' on internal:testid=[data-testid="todo-item"s] >> nth=1 >> internal:role=textbox[nam
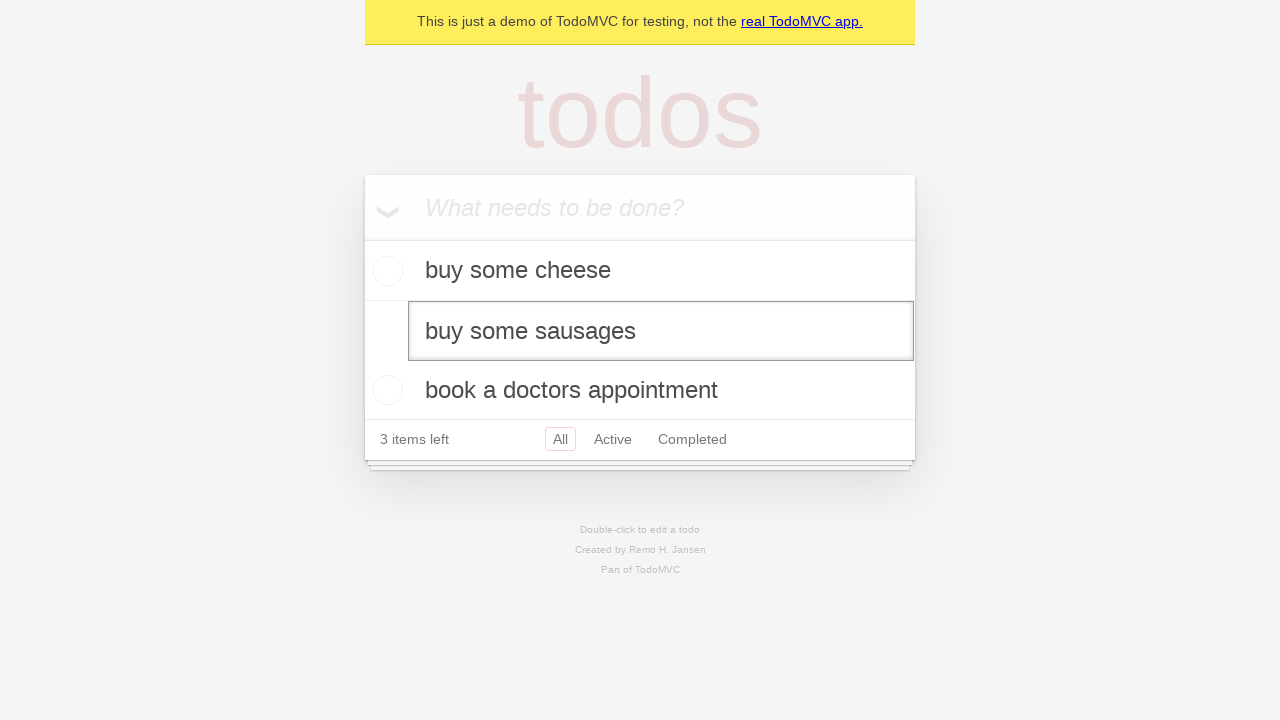

Pressed Enter to confirm todo edit on internal:testid=[data-testid="todo-item"s] >> nth=1 >> internal:role=textbox[nam
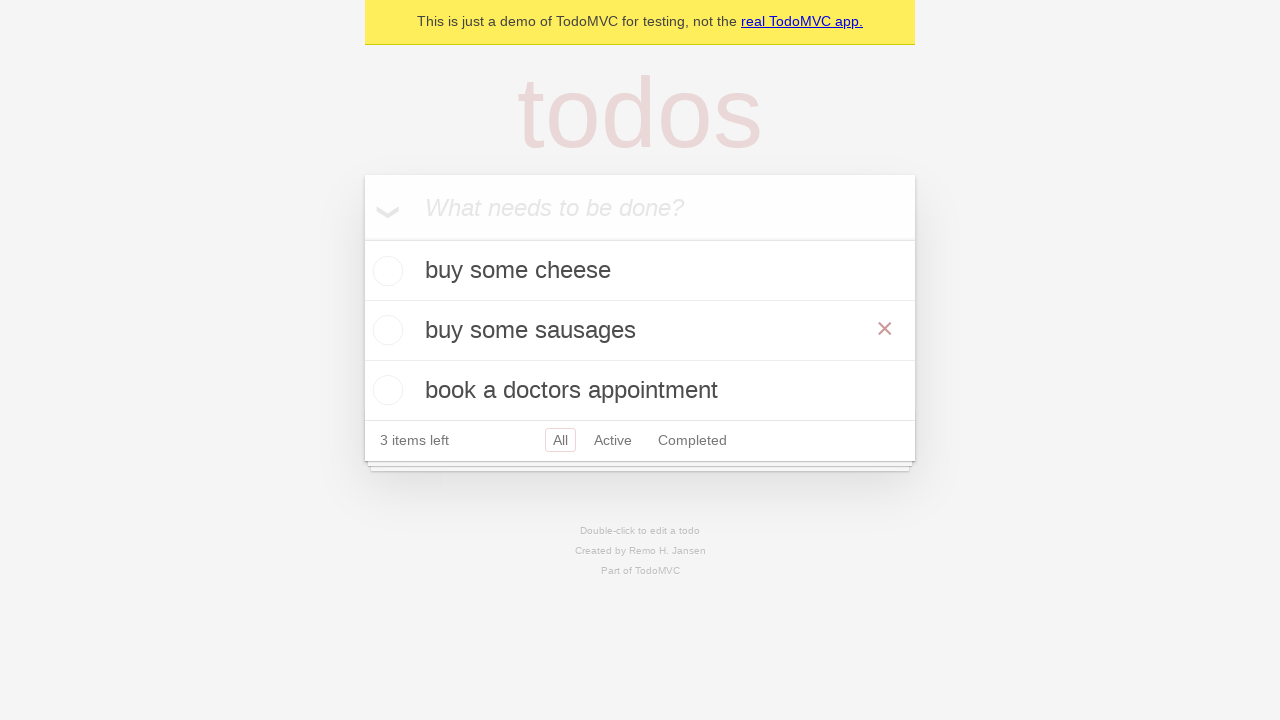

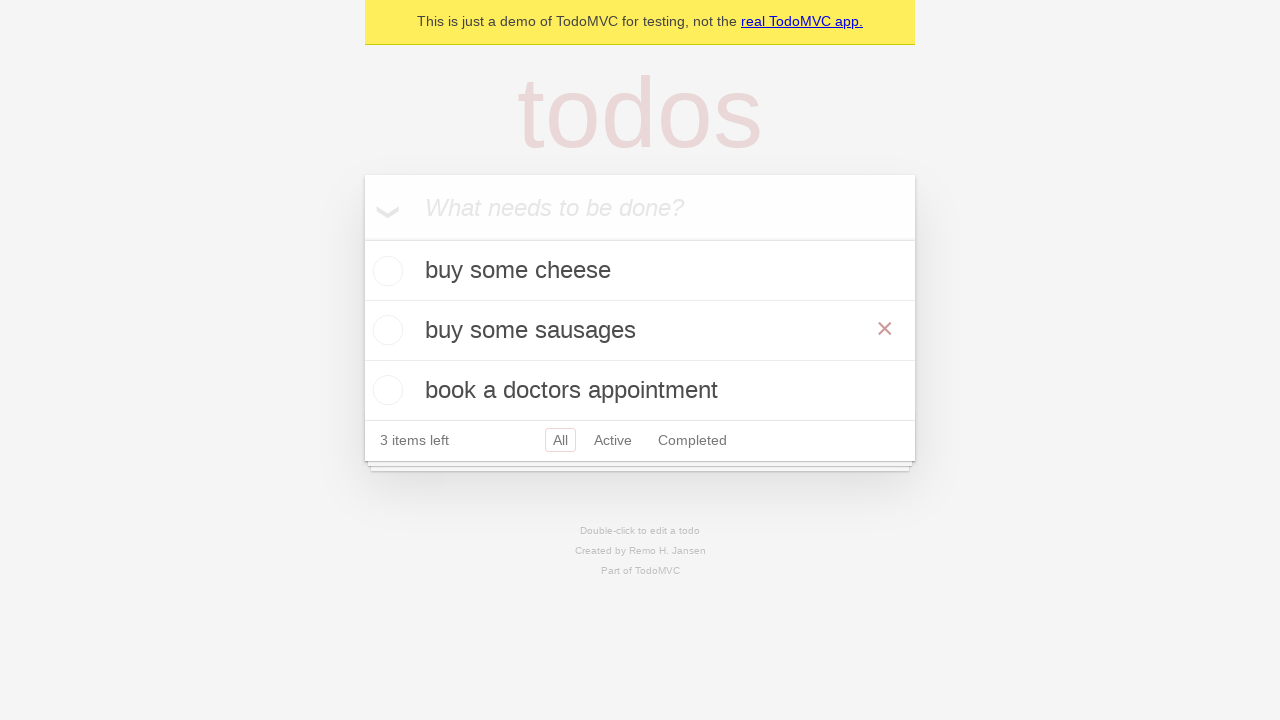